Tests browser window switching functionality by clicking a link that opens a new window, switching to that window to extract email text, then switching back to the parent window and filling a form field with the extracted value.

Starting URL: https://rahulshettyacademy.com/loginpagePractise/

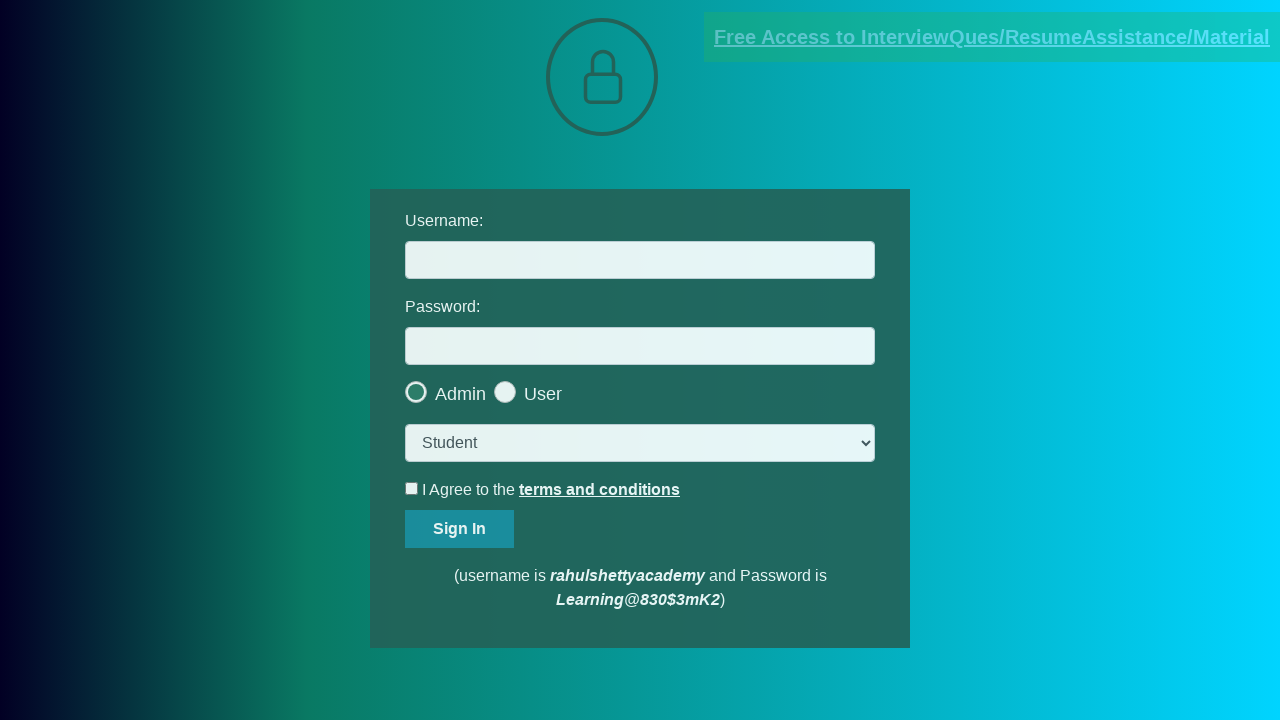

Clicked blinking text link to open new window at (992, 37) on .blinkingText
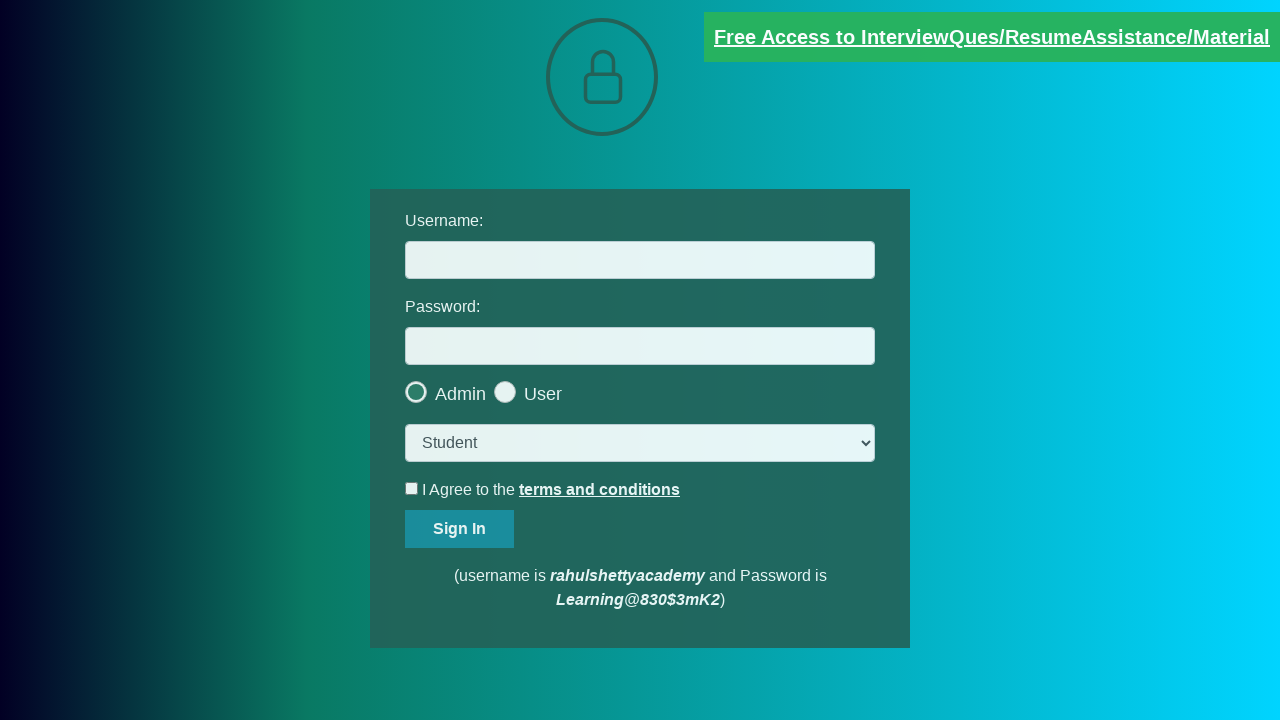

Captured new child window/page
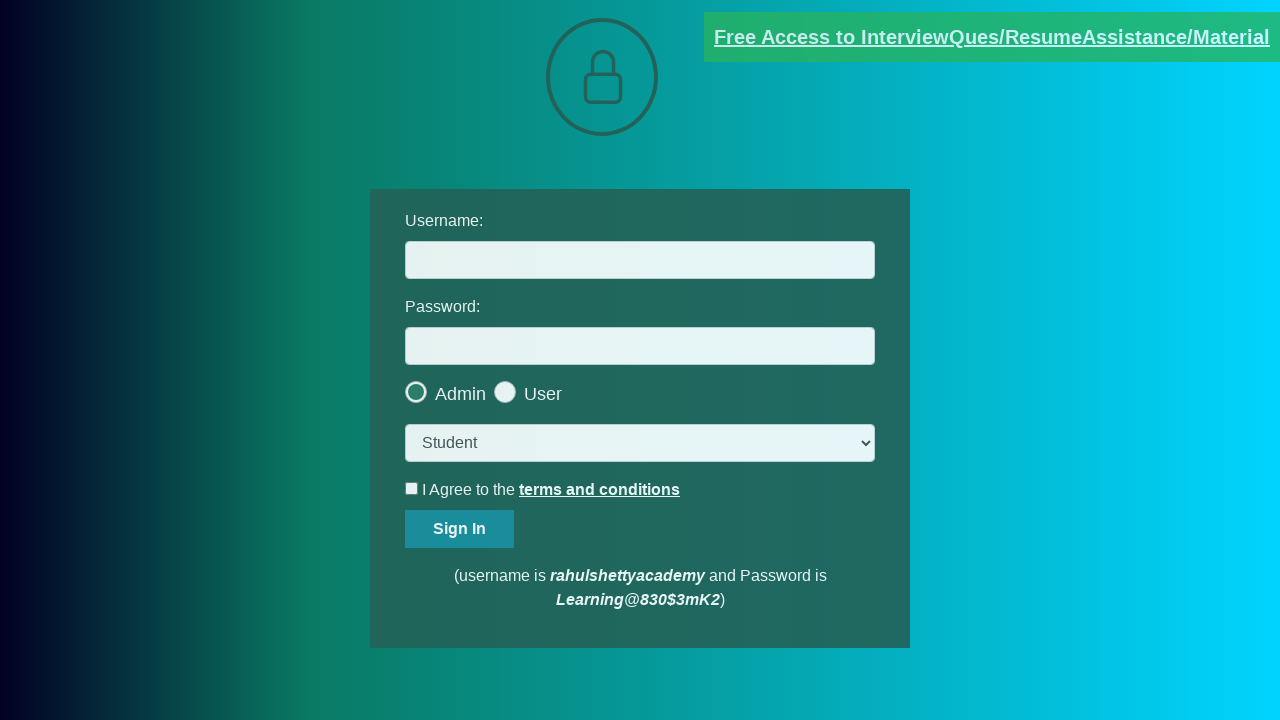

Waited for email text element to load in child window
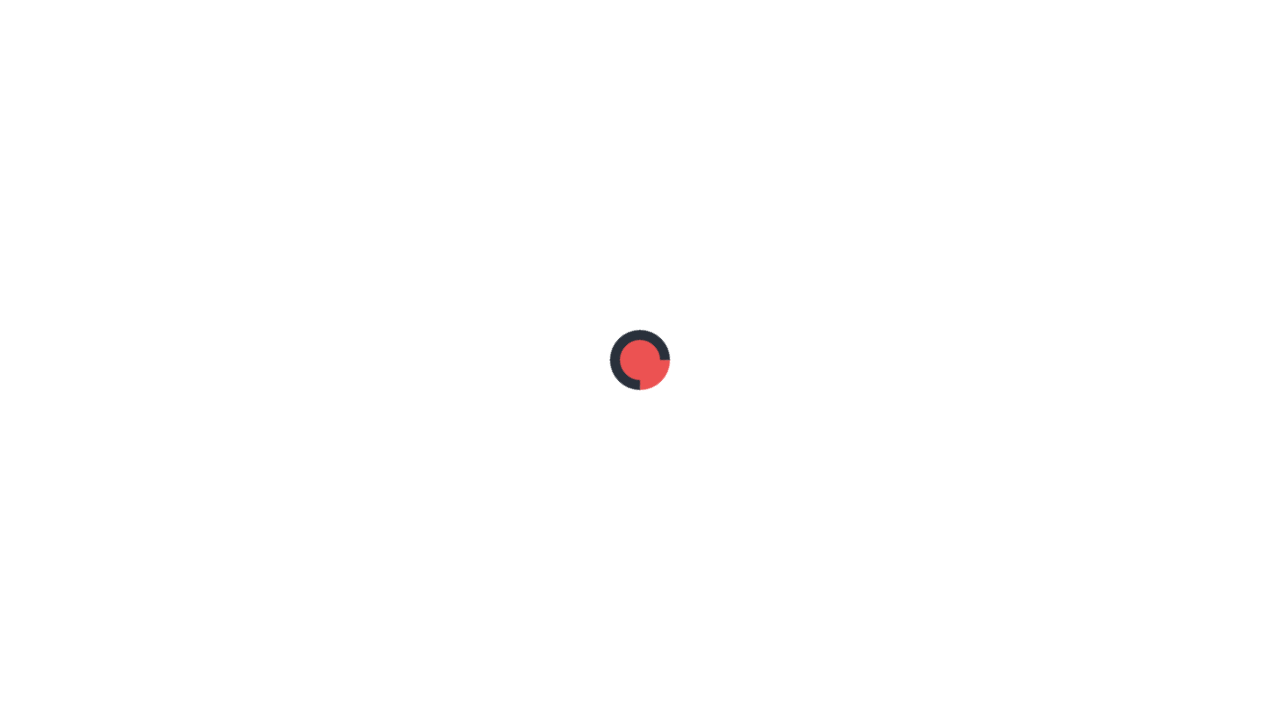

Extracted email text from child window
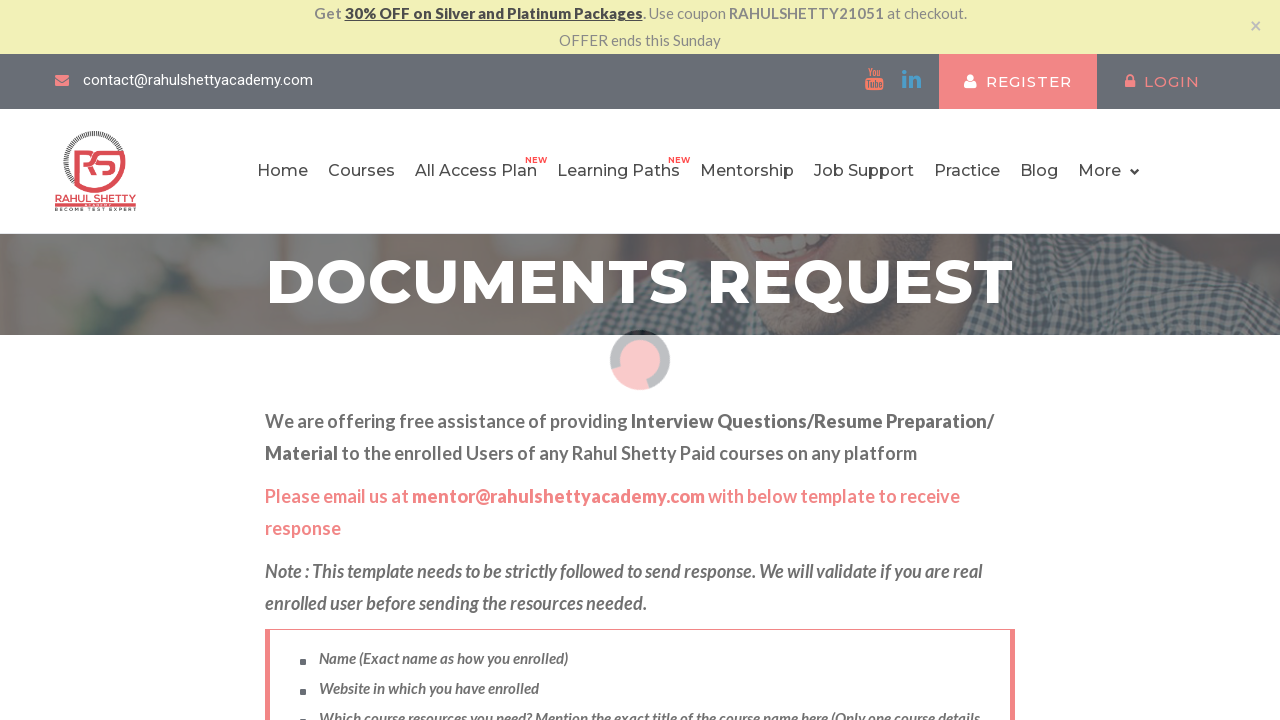

Parsed email address: mentor@rahulshettyacademy.com
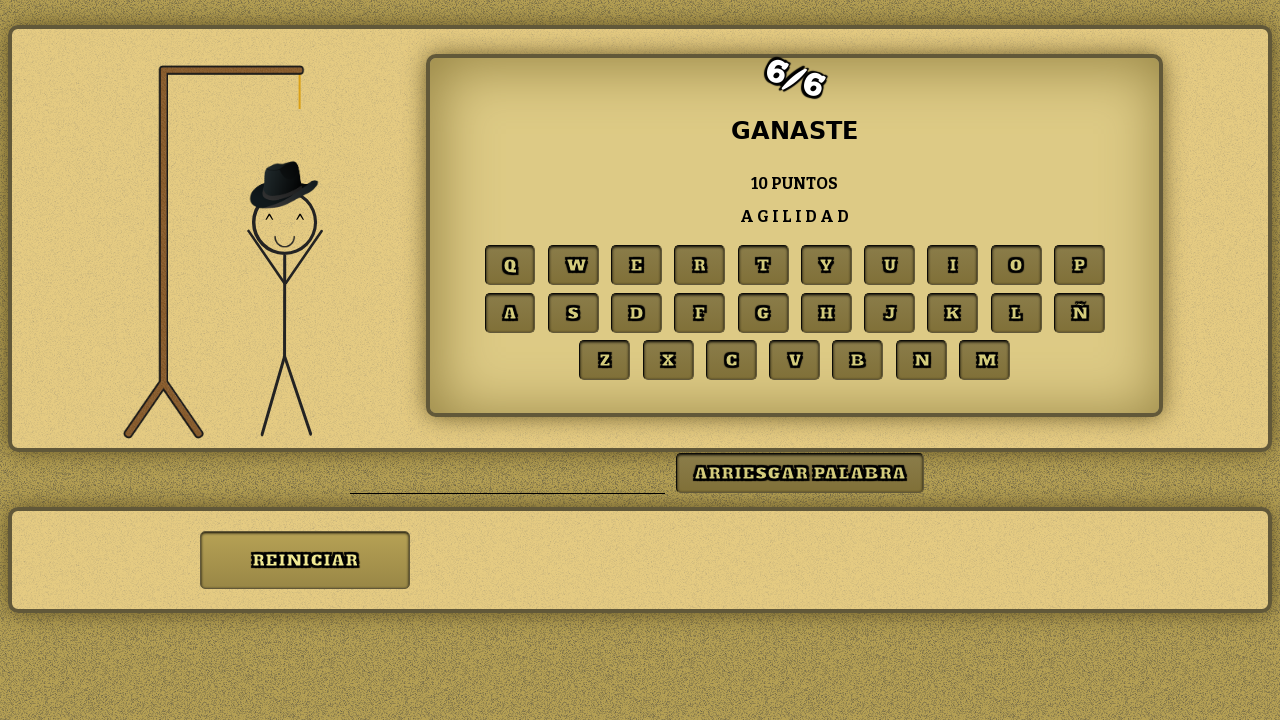

Closed child window on input[name='username']
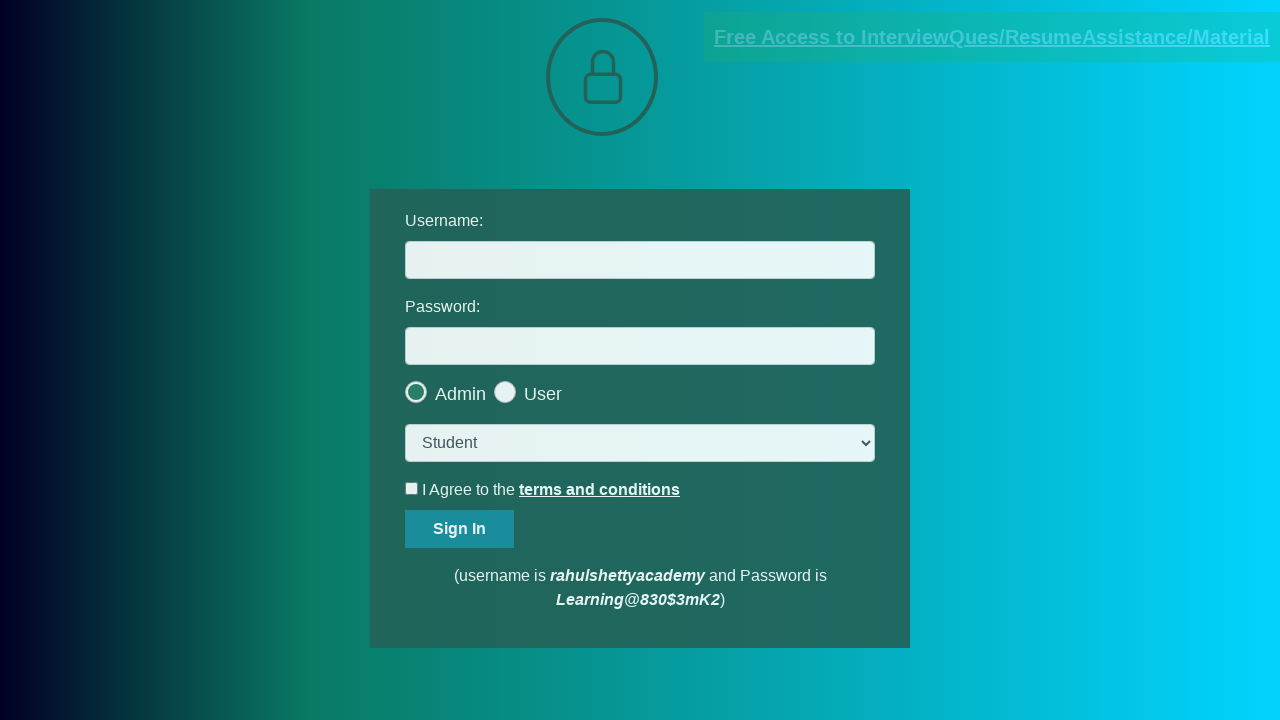

Filled username field with extracted email: mentor@rahulshettyacademy.com
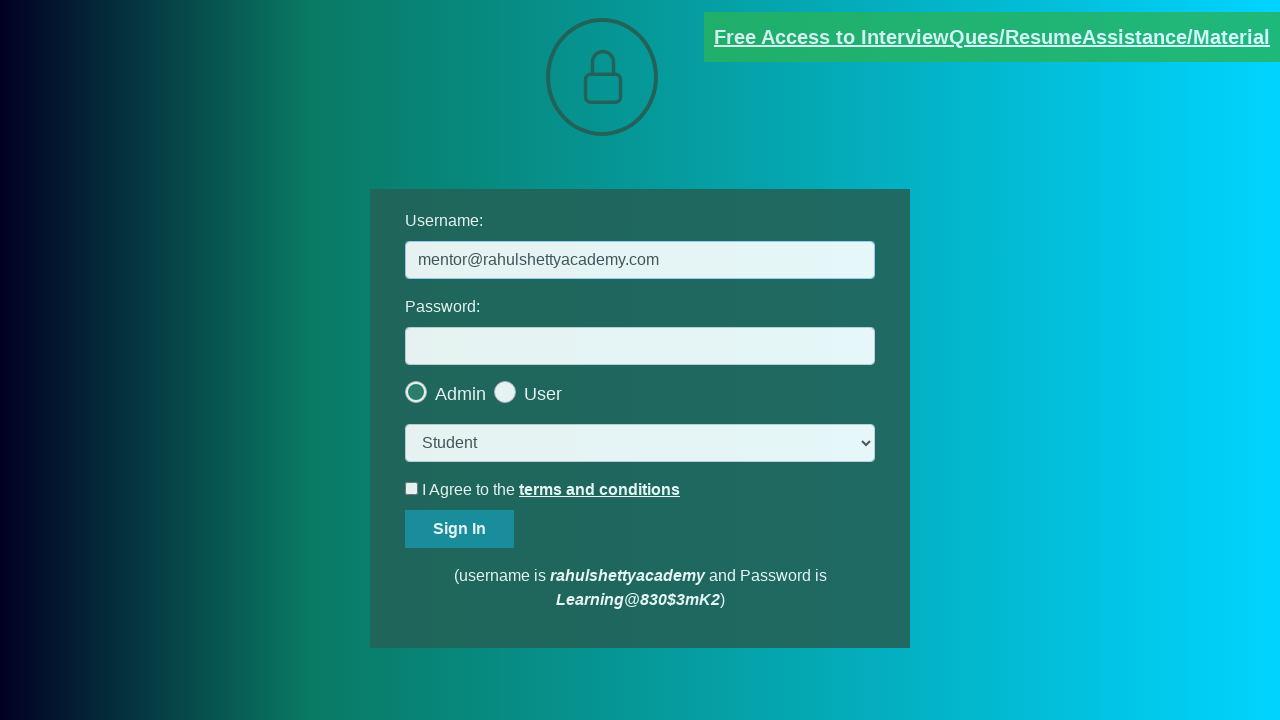

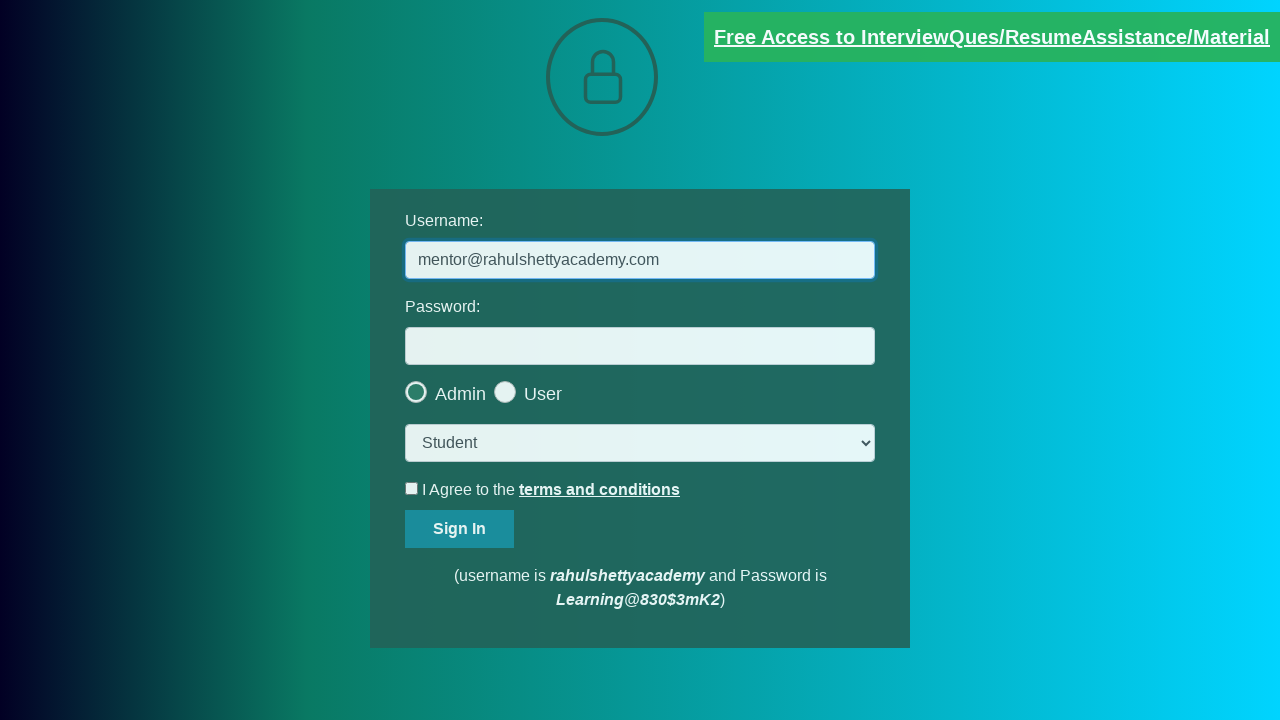